Tests confirmation alert by clicking a button, verifying the alert text, and accepting the confirmation

Starting URL: https://training-support.net/webelements/alerts

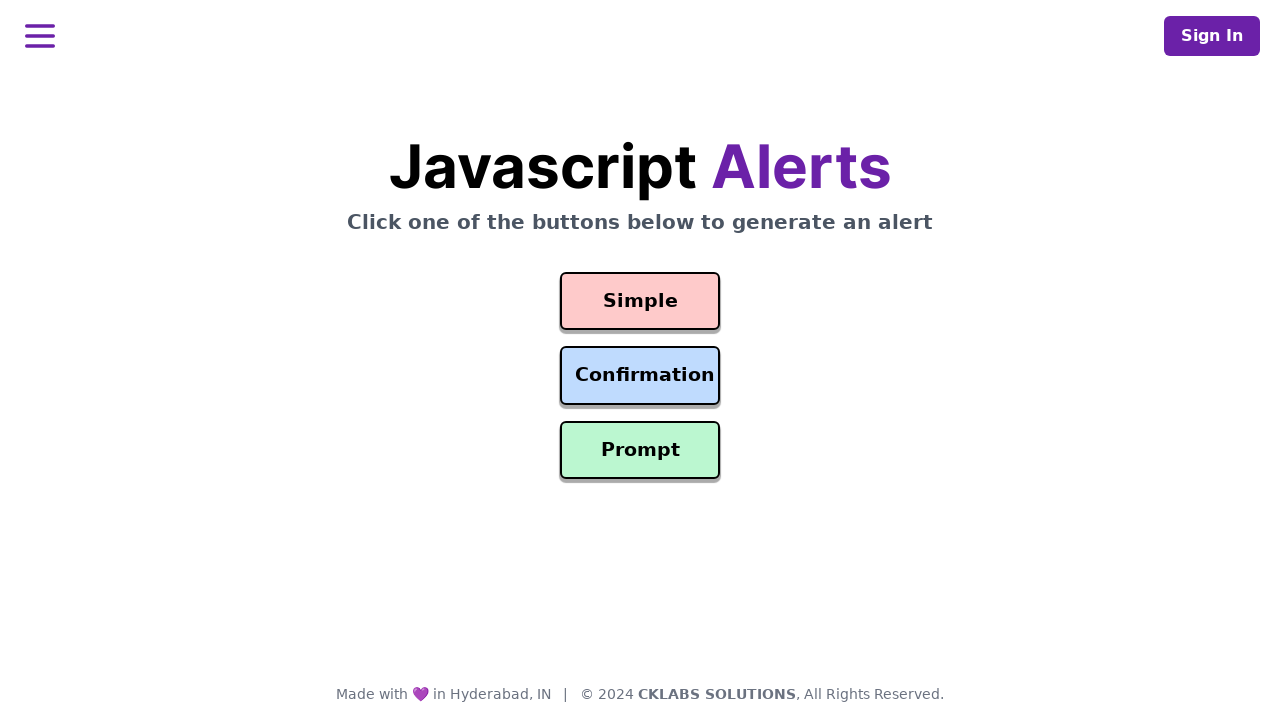

Clicked the confirmation alert button at (640, 376) on #confirmation
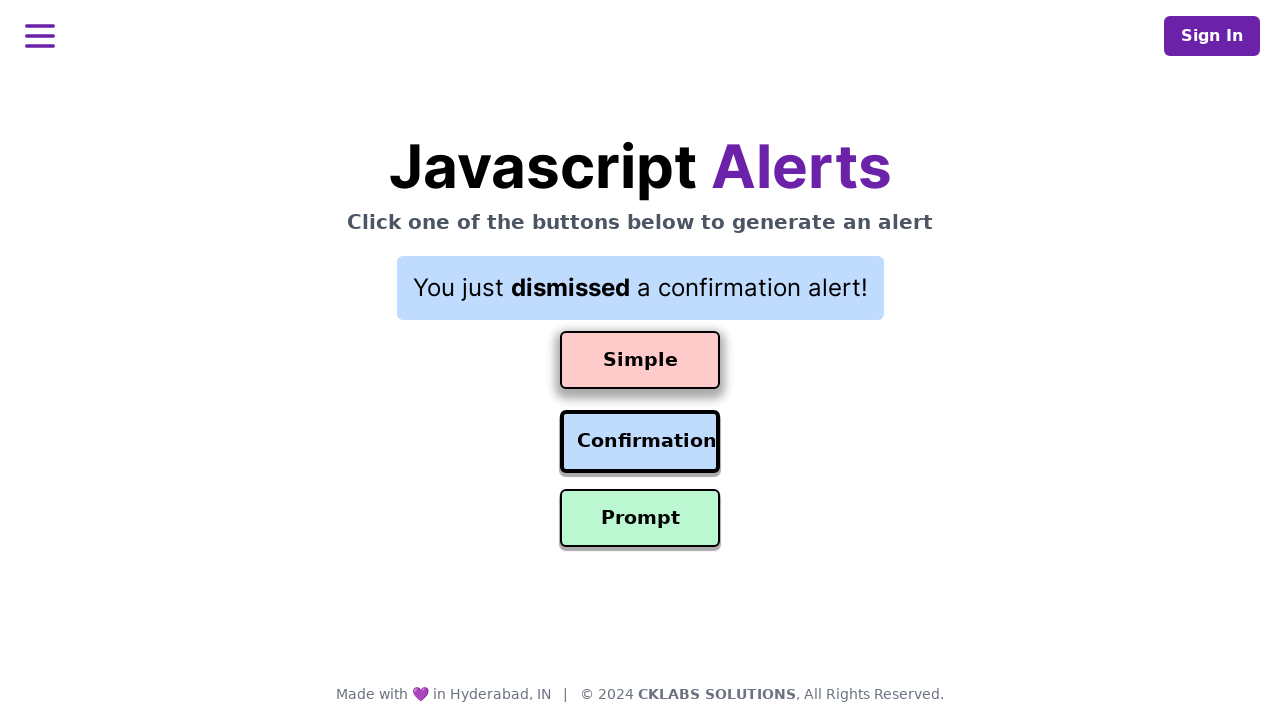

Set up dialog handler to accept confirmation alert
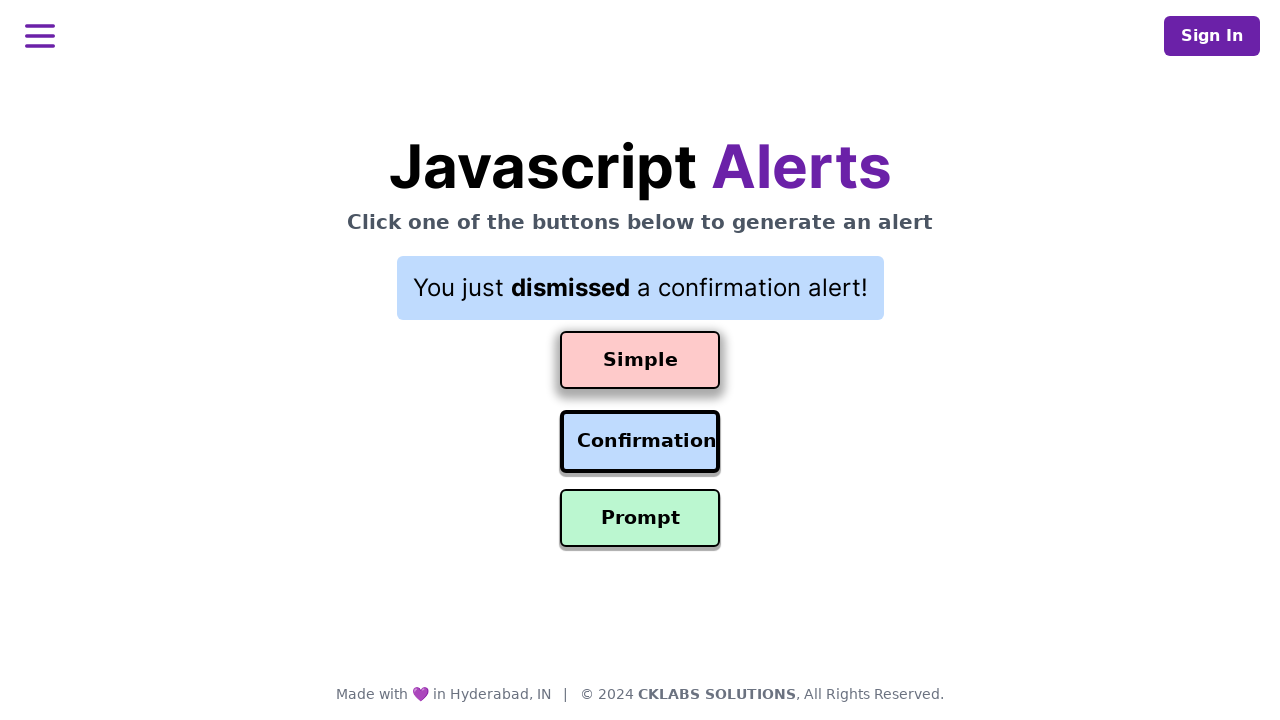

Waited for UI updates after alert dismissal
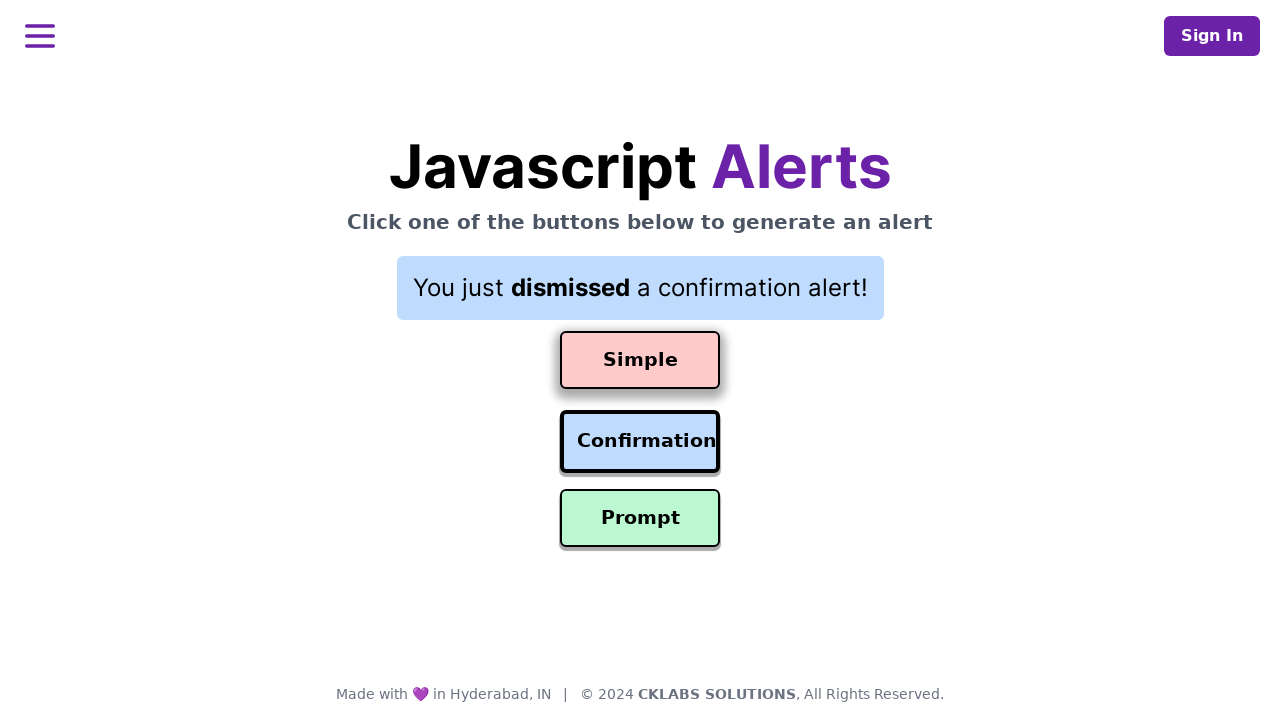

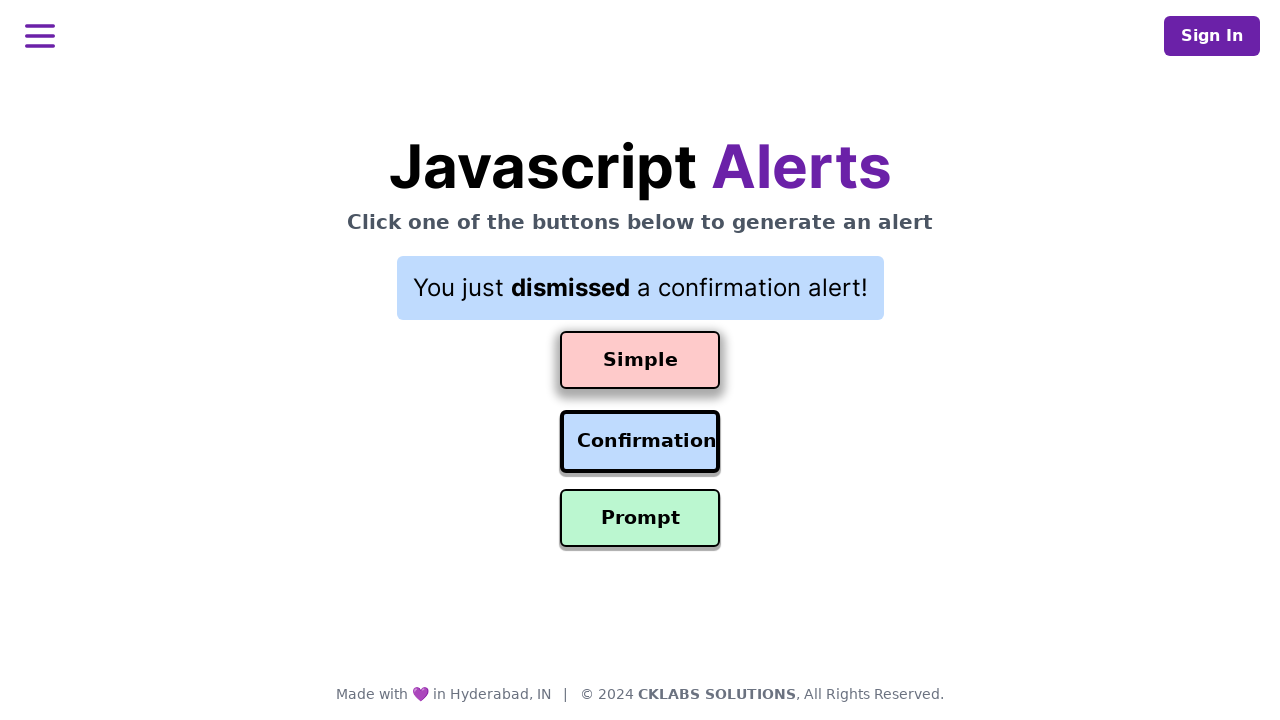